Tests that the Clear completed button displays correct text

Starting URL: https://demo.playwright.dev/todomvc

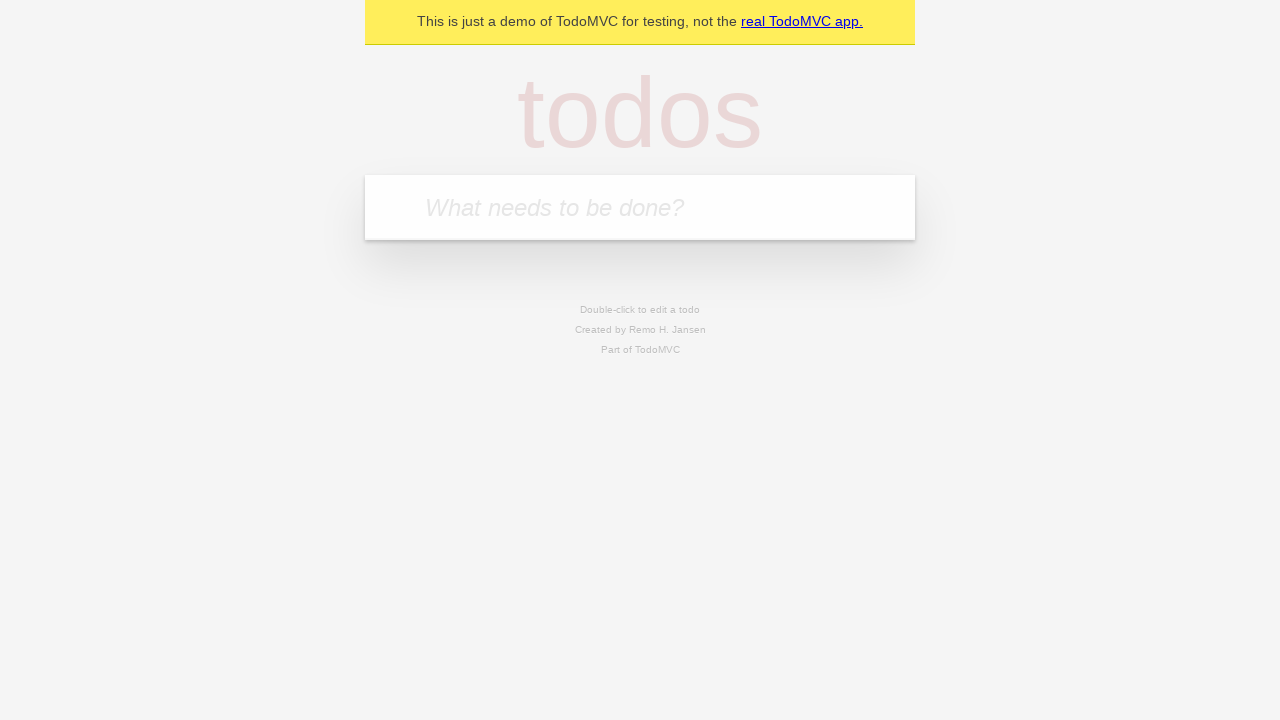

Filled new todo field with 'buy some cheese' on .new-todo
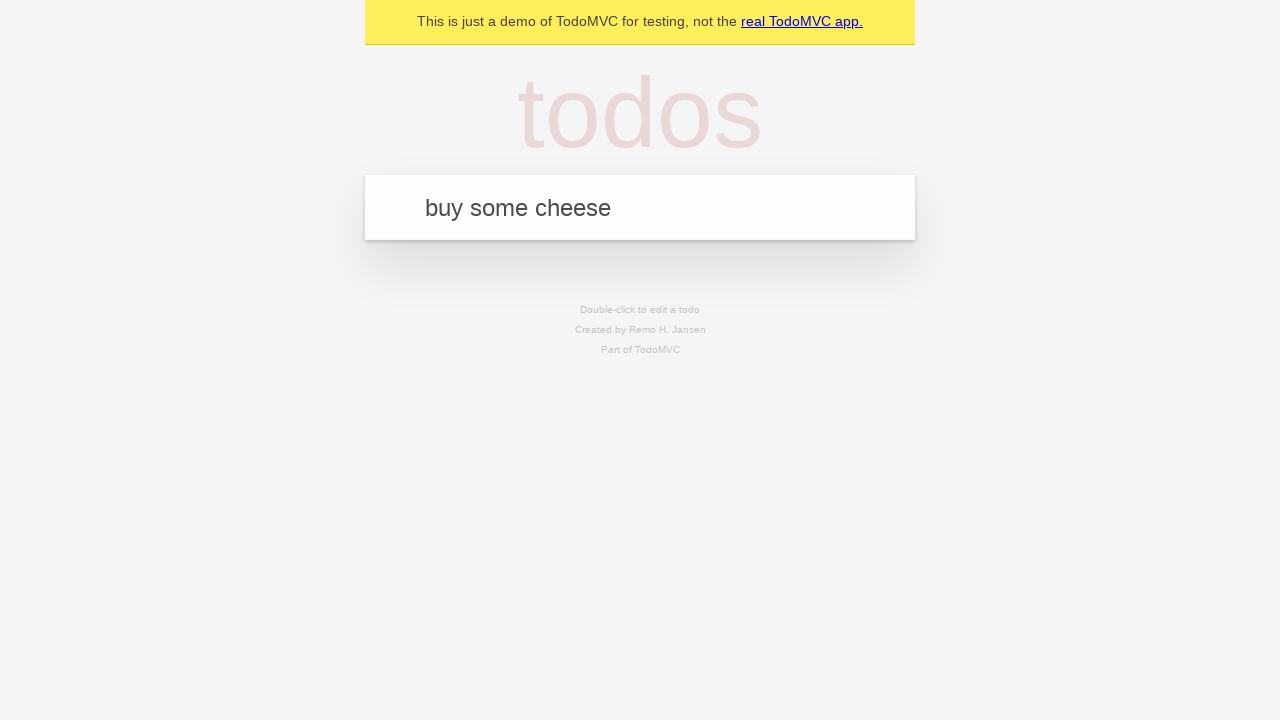

Pressed Enter to create first todo on .new-todo
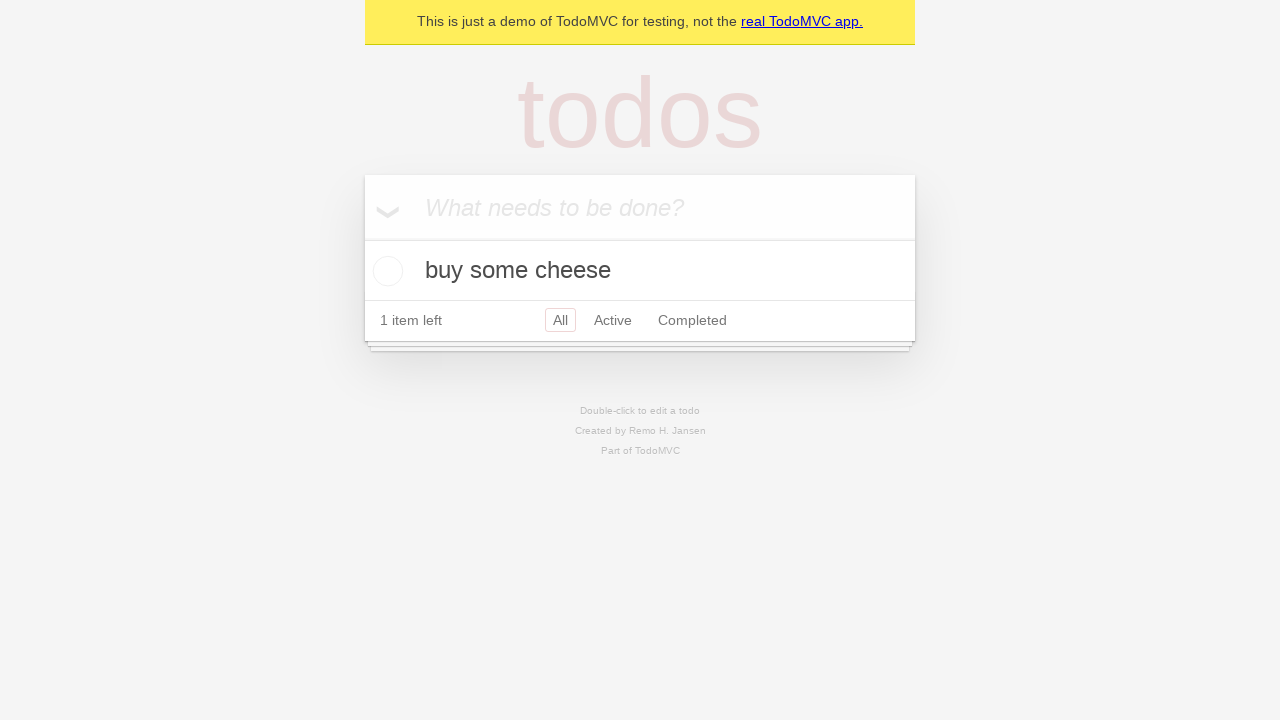

Filled new todo field with 'feed the cat' on .new-todo
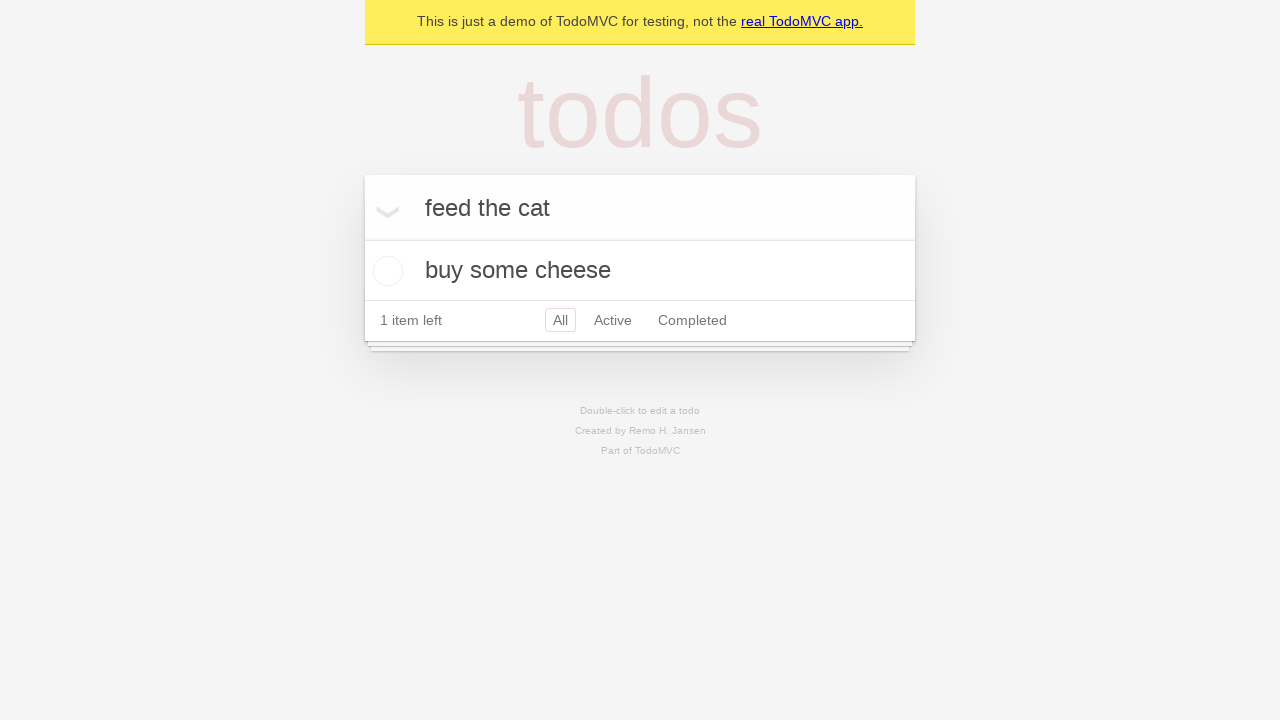

Pressed Enter to create second todo on .new-todo
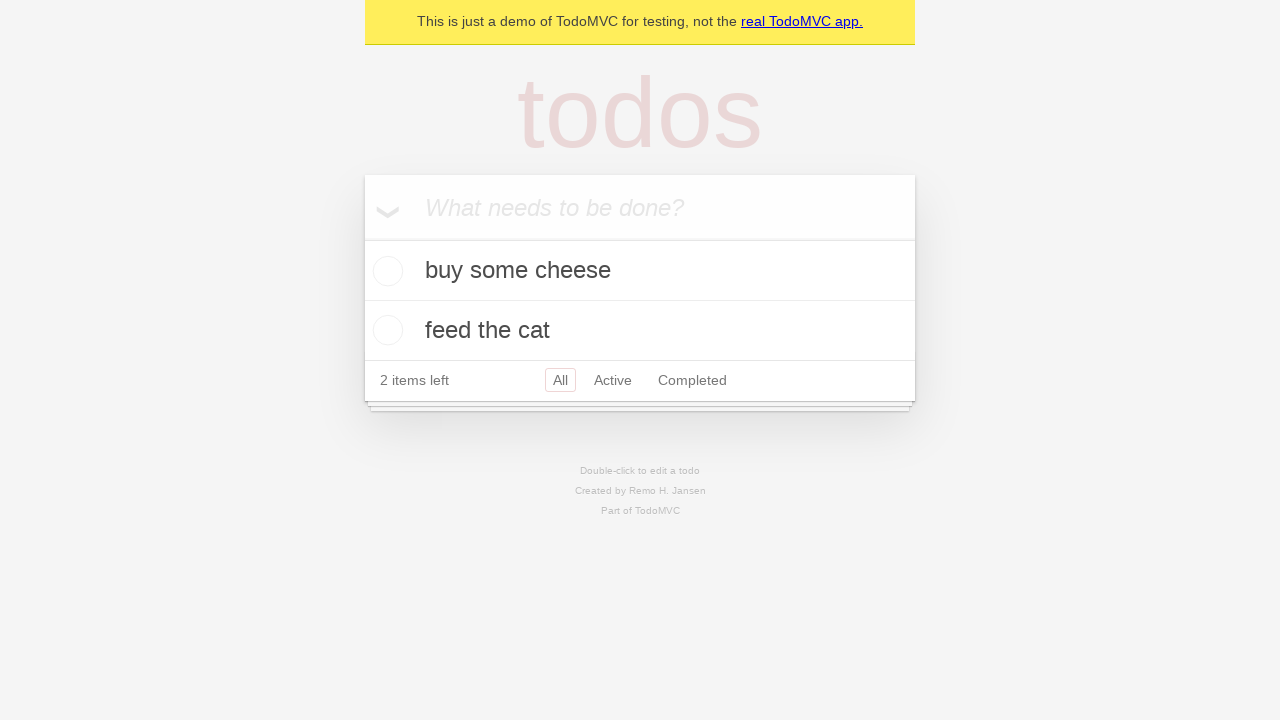

Filled new todo field with 'book a doctors appointment' on .new-todo
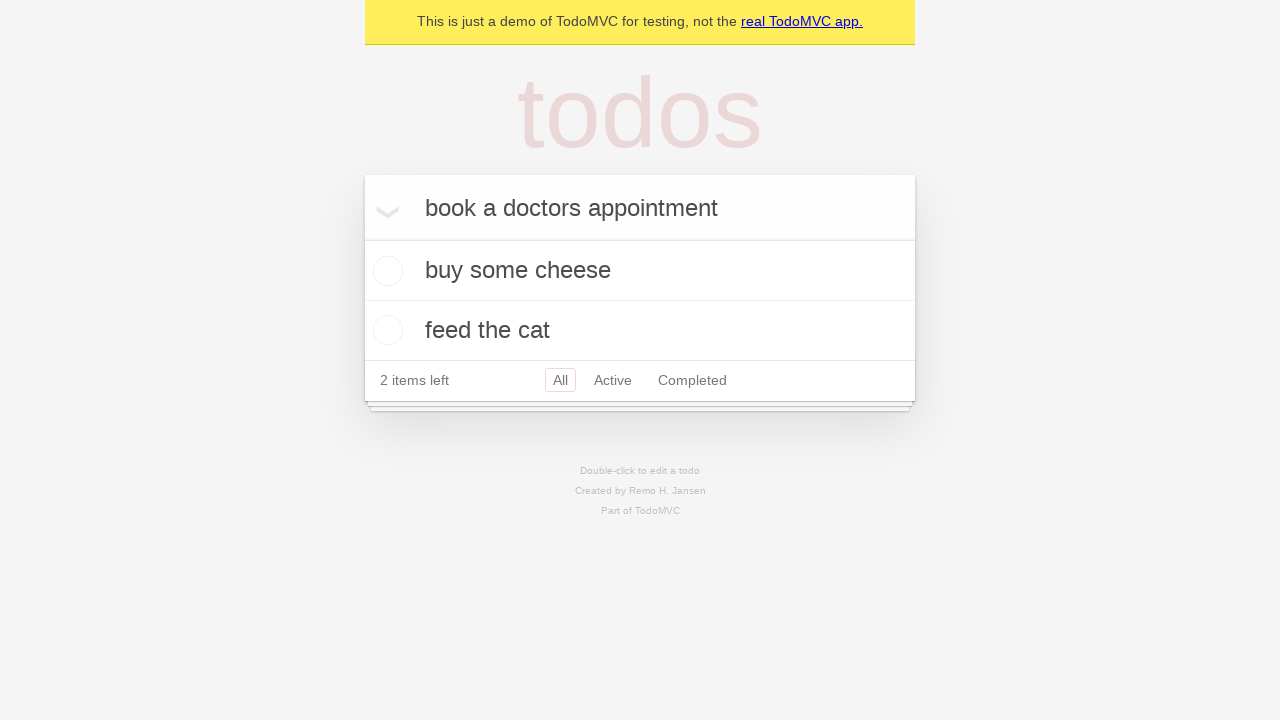

Pressed Enter to create third todo on .new-todo
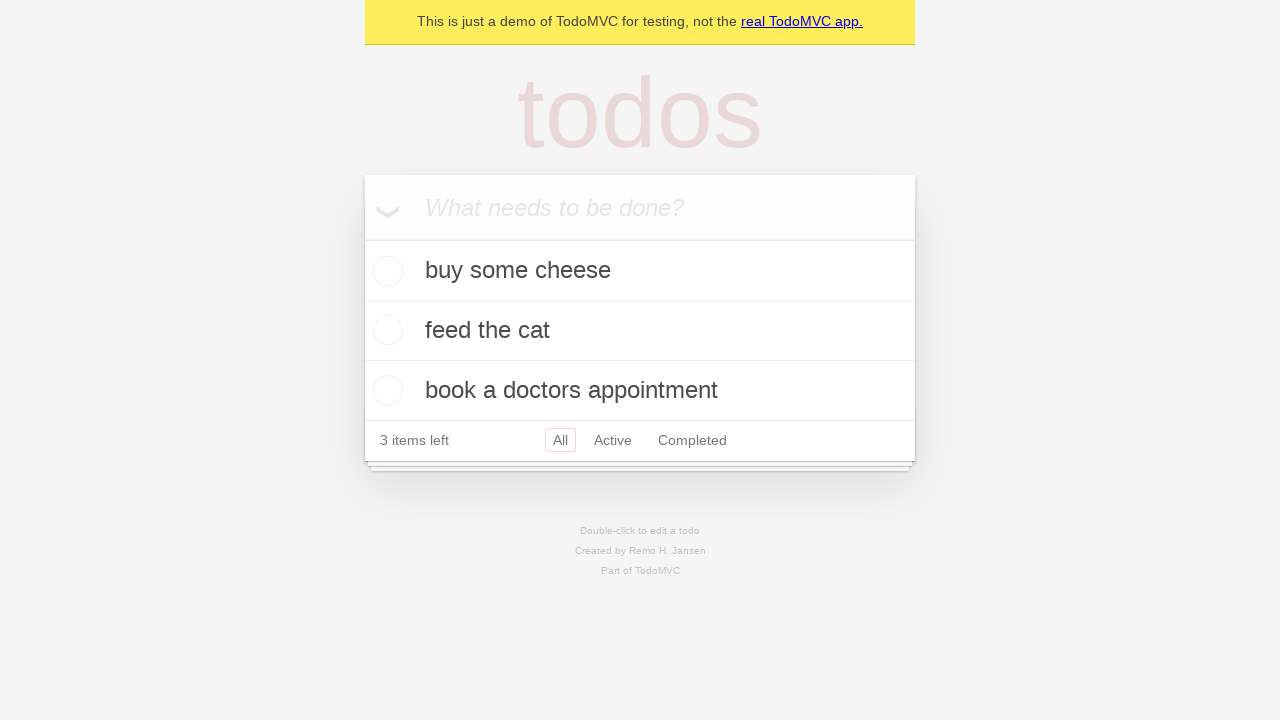

Checked the first todo item at (385, 271) on .todo-list li .toggle >> nth=0
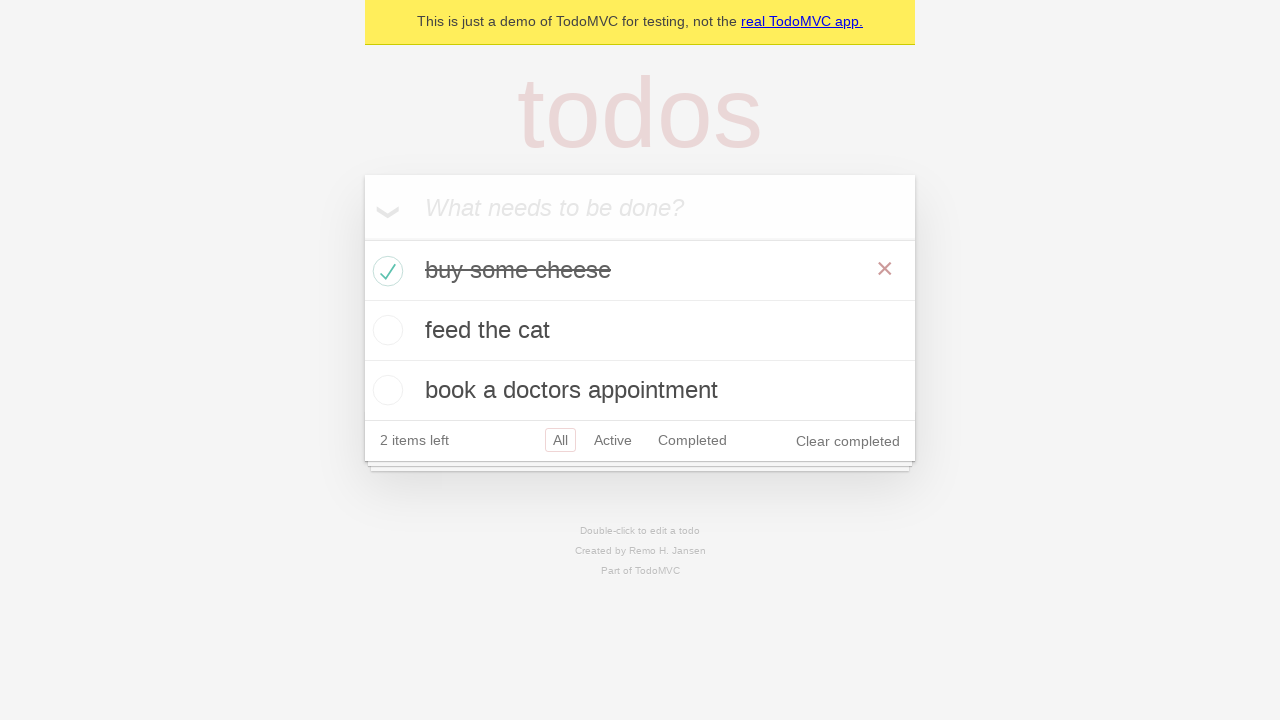

Clear completed button appeared
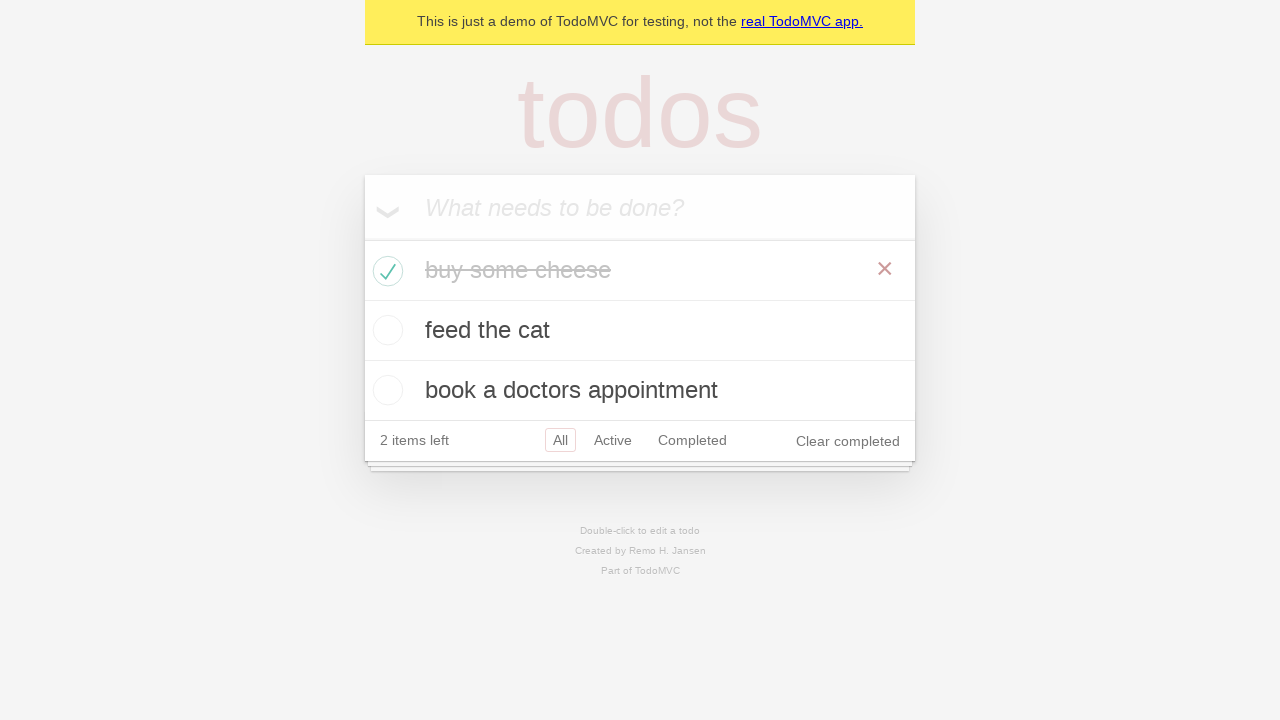

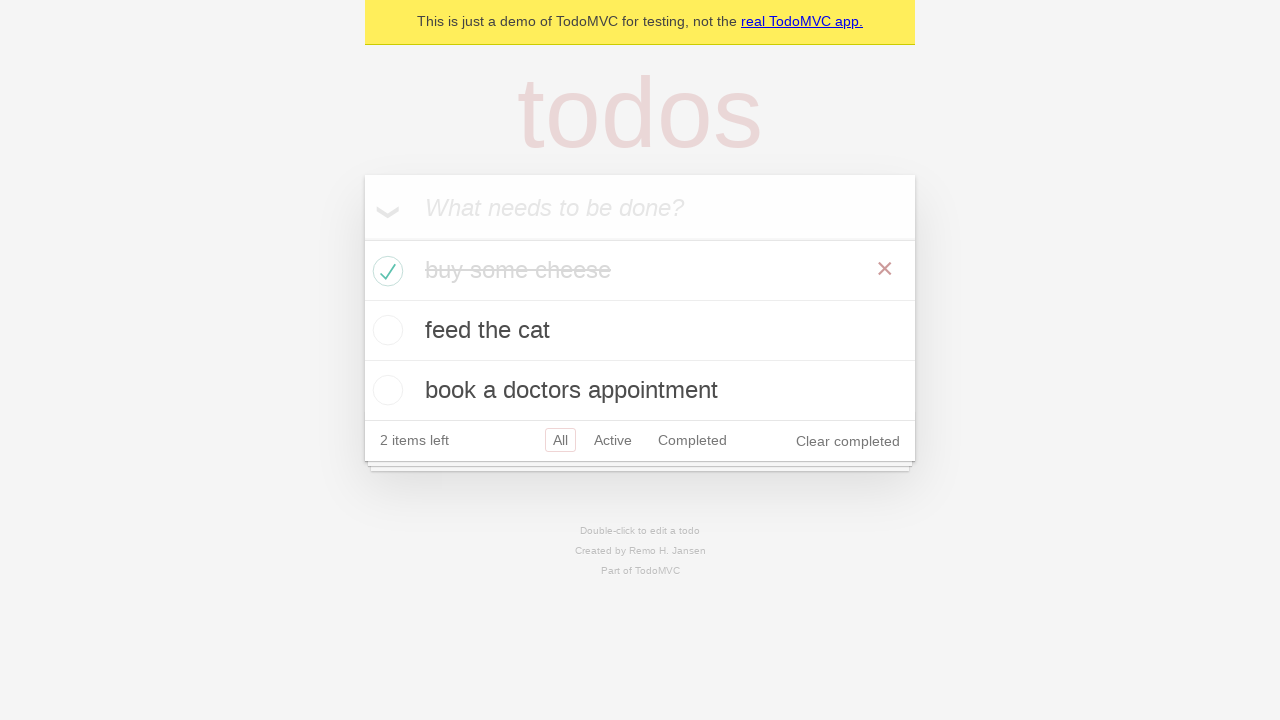